Tests the drag and drop functionality on jQueryUI demo page by navigating to the droppable demo and performing a drag and drop action

Starting URL: https://jqueryui.com/

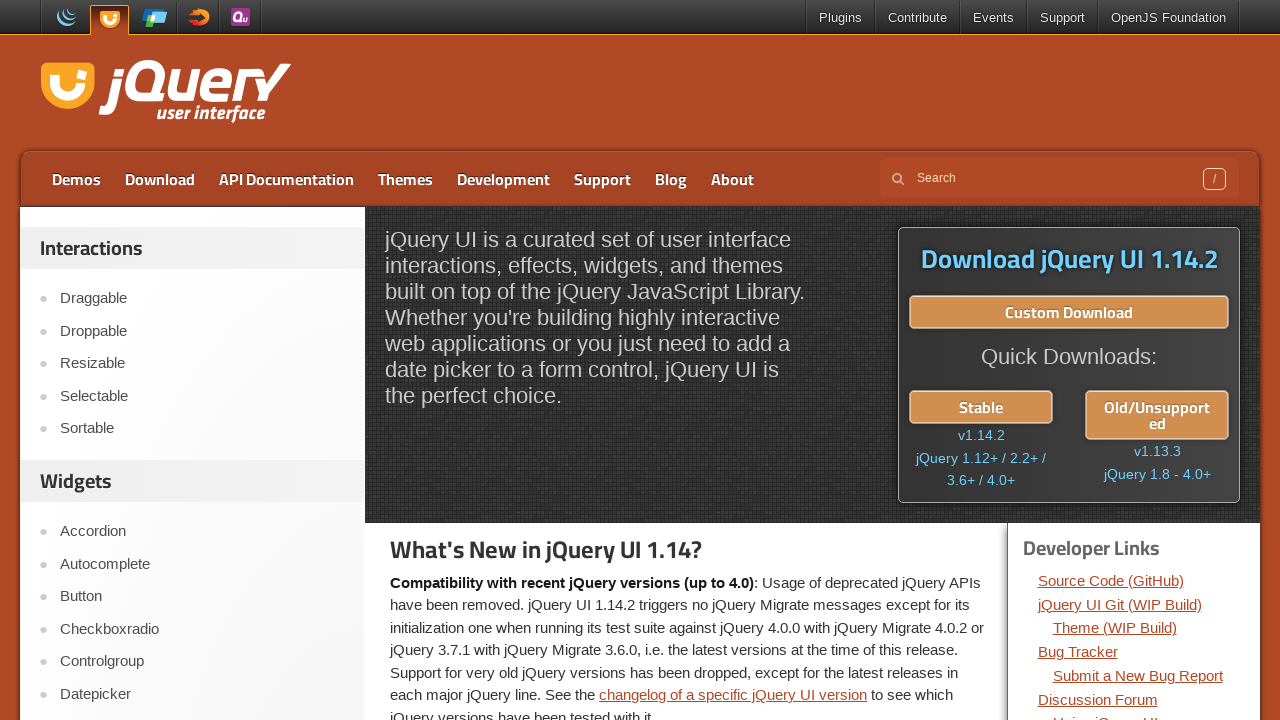

Navigated to jQueryUI demo homepage
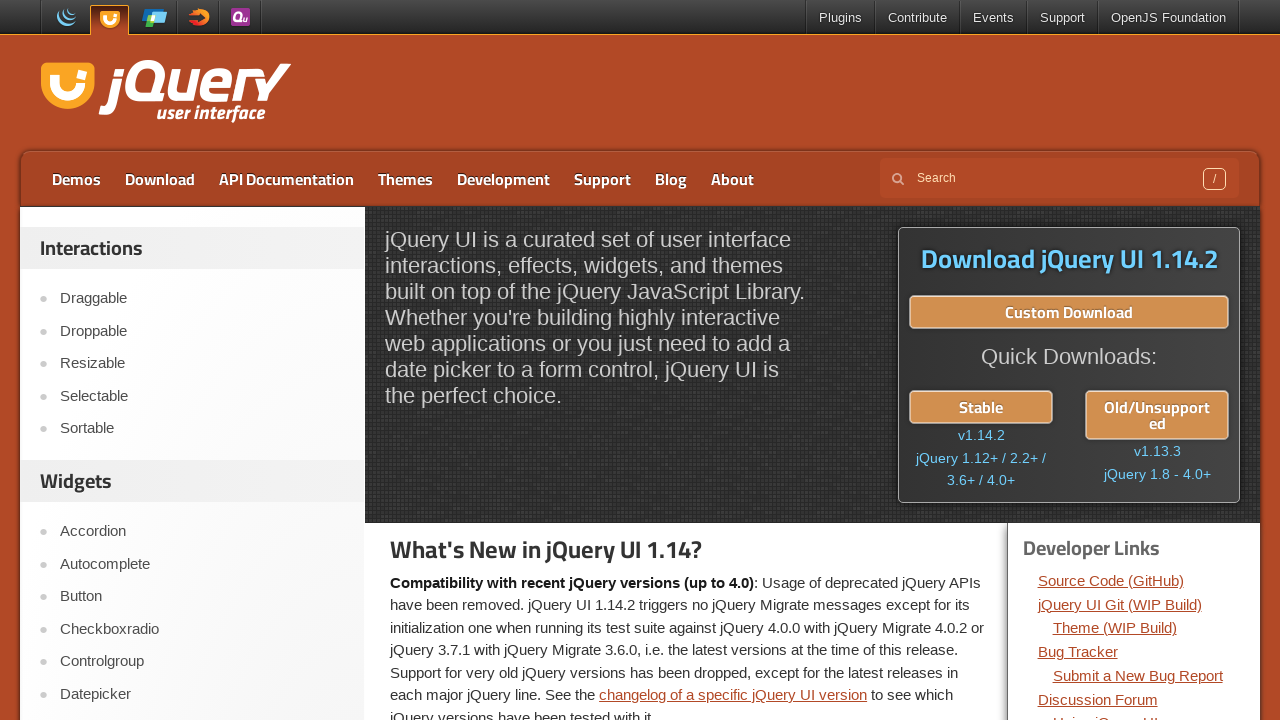

Clicked on Droppable link in navigation at (202, 331) on xpath=(//div[@id='content']/following-sibling::div//ul//li[2]/a)[1]
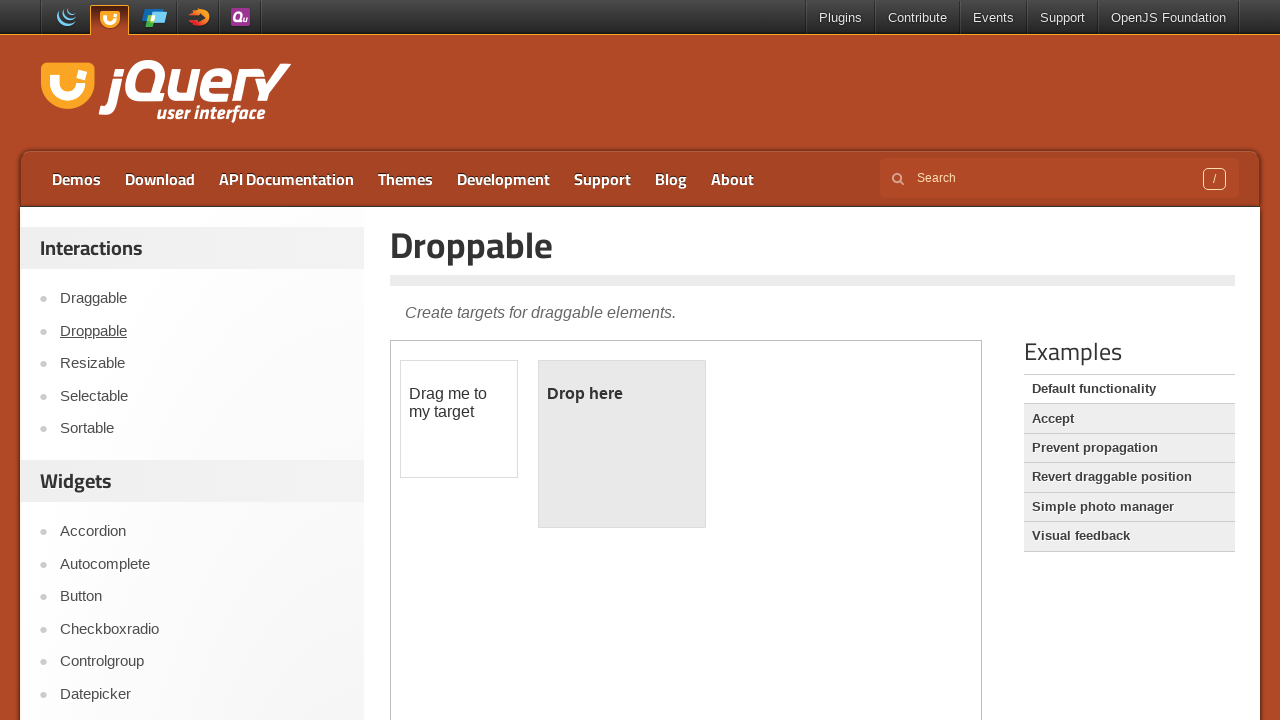

Located demo iframe
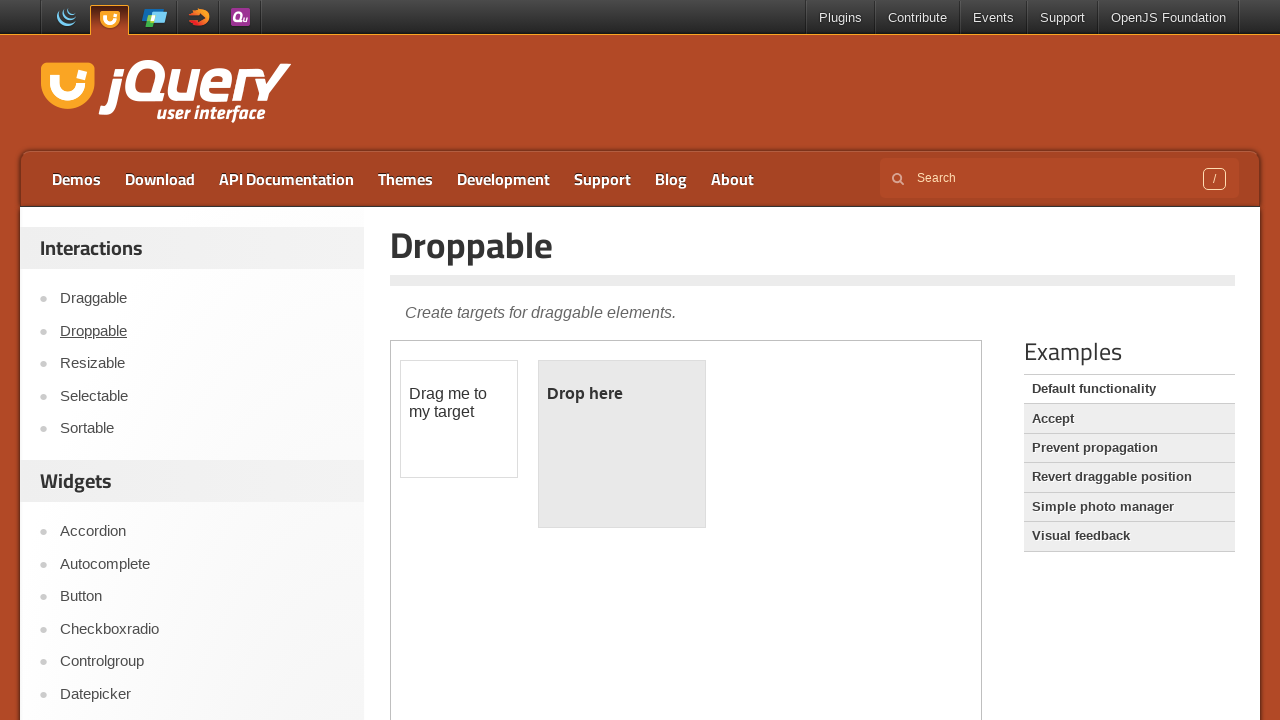

Located draggable element
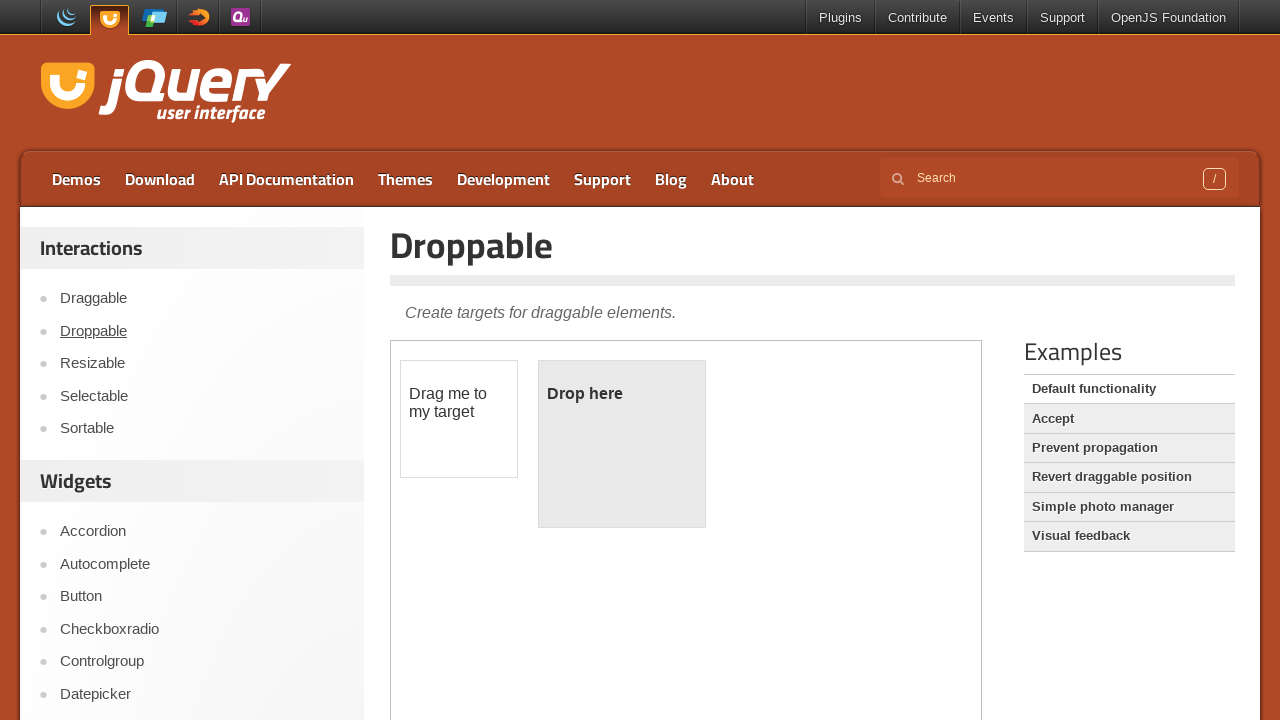

Located droppable element
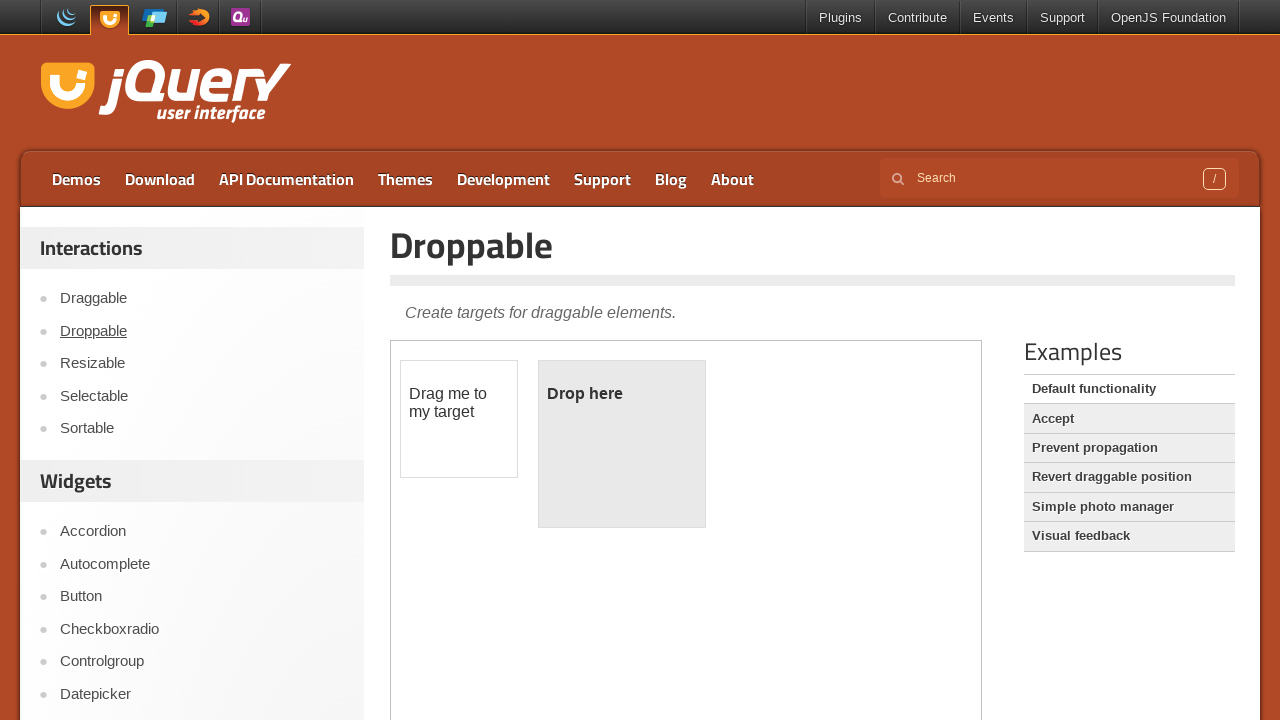

Performed drag and drop action from draggable to droppable at (622, 444)
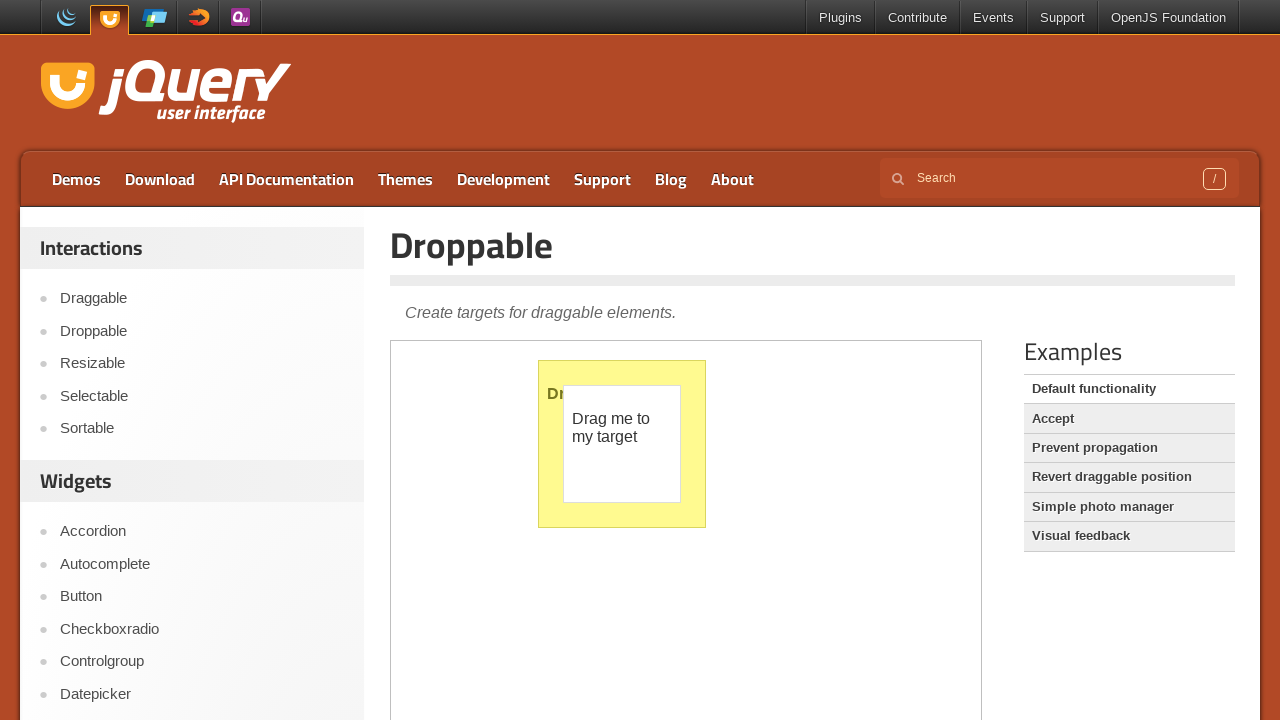

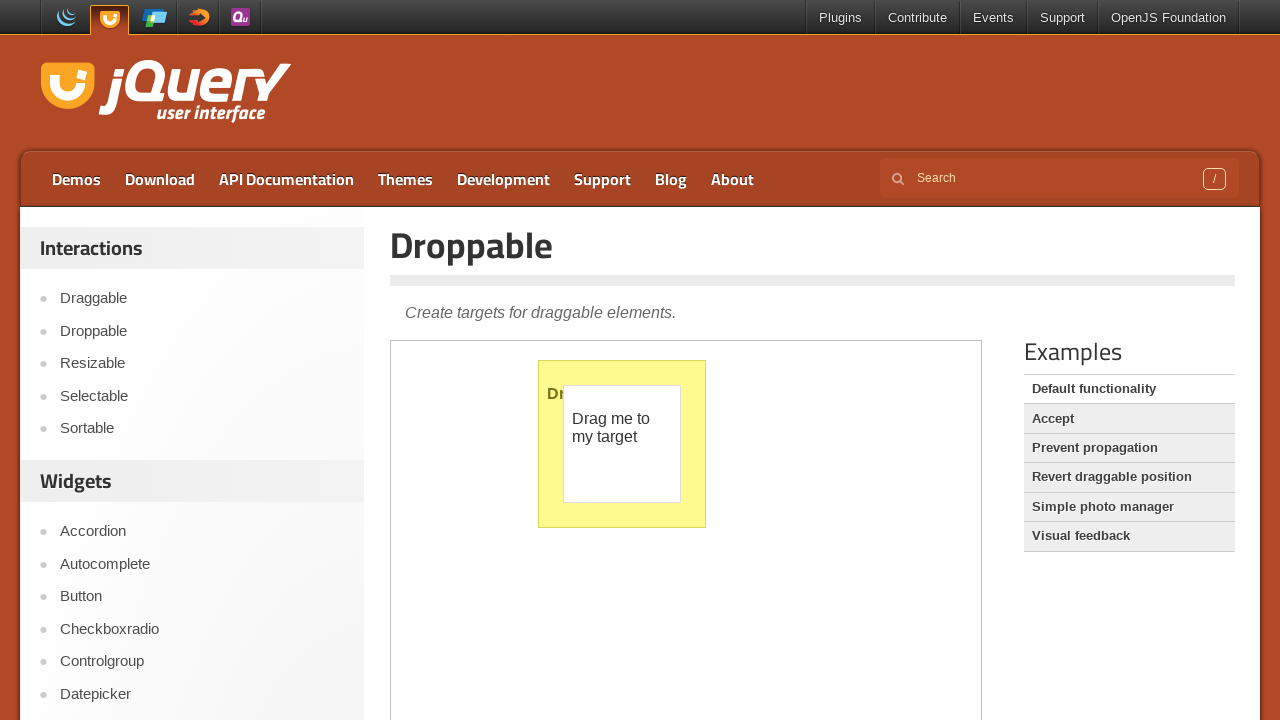